Navigates to an automation practice page, locates a button element using XPath with following-sibling, and counts all checkbox elements on the page to verify they exist.

Starting URL: https://rahulshettyacademy.com/AutomationPractice/

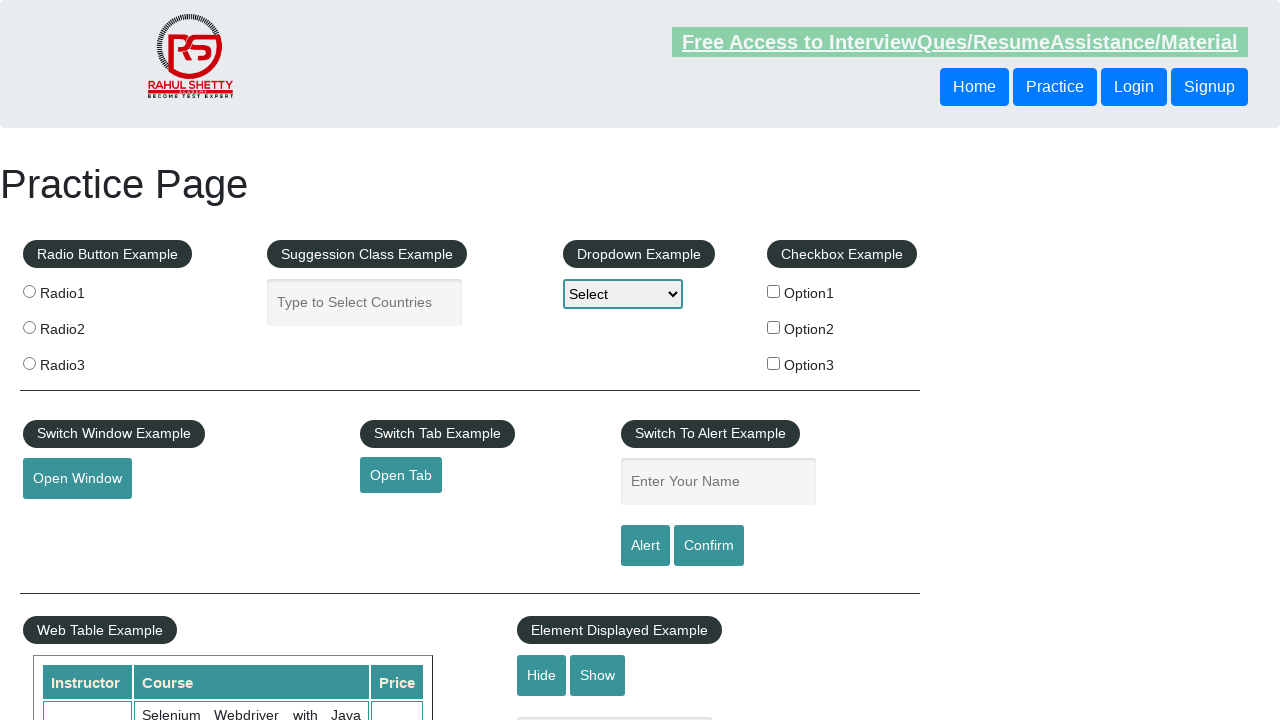

Navigated to automation practice page
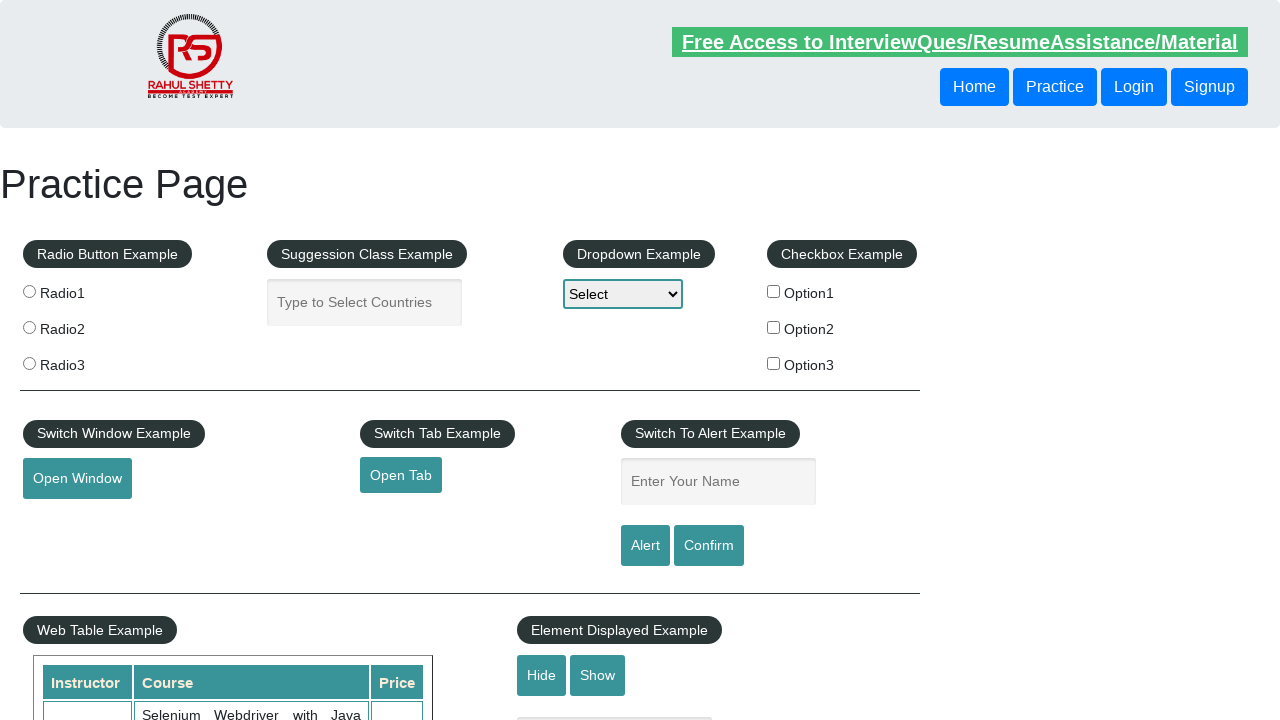

Located button element using XPath with following-sibling
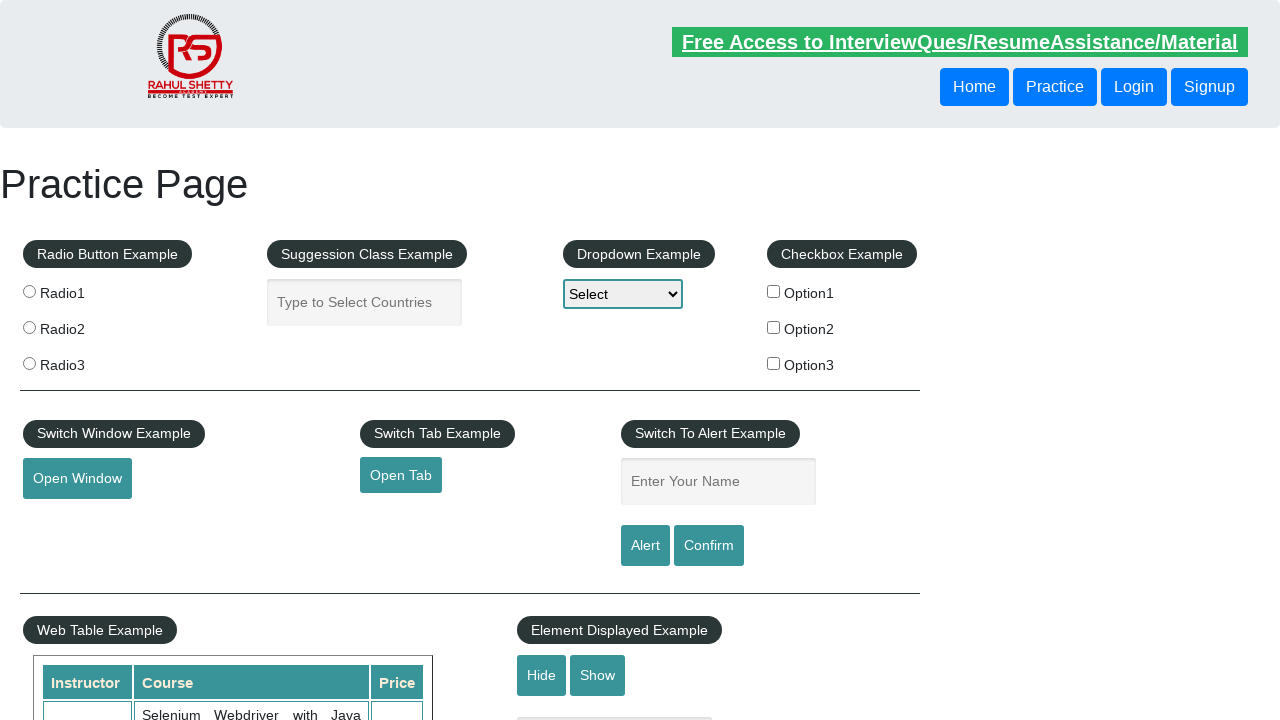

Button element is ready and visible
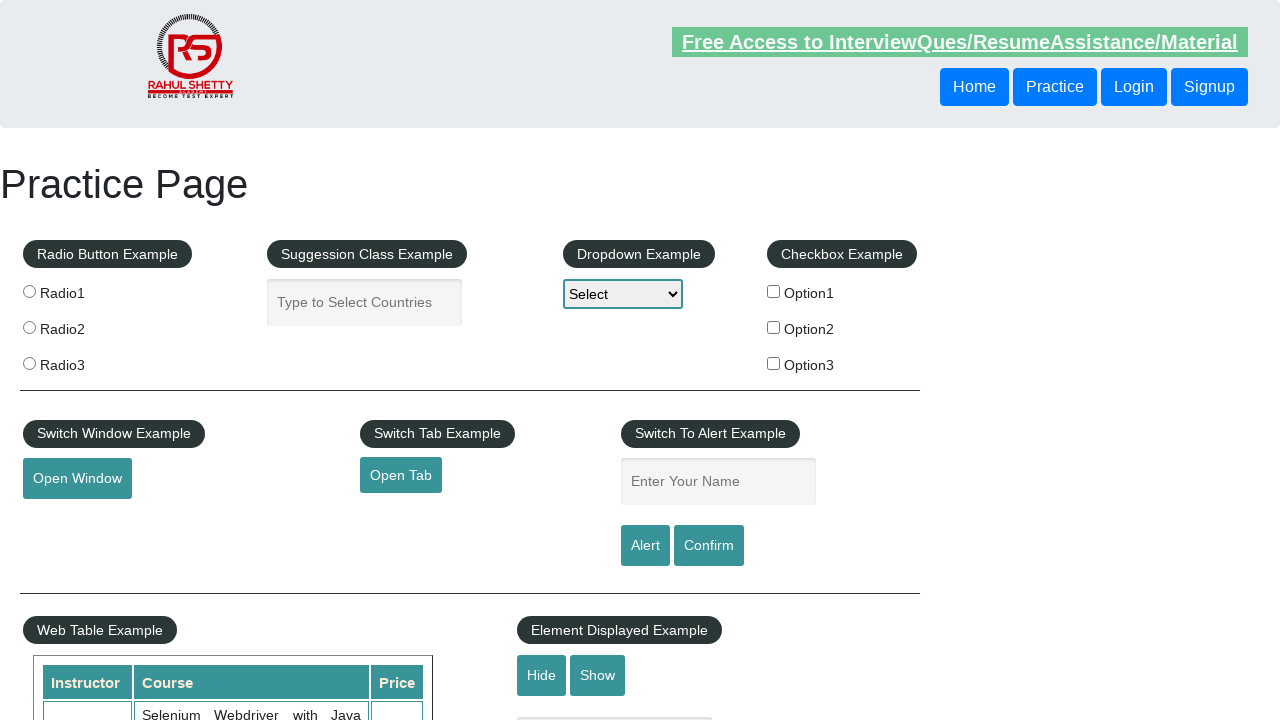

Retrieved button text: 'Login'
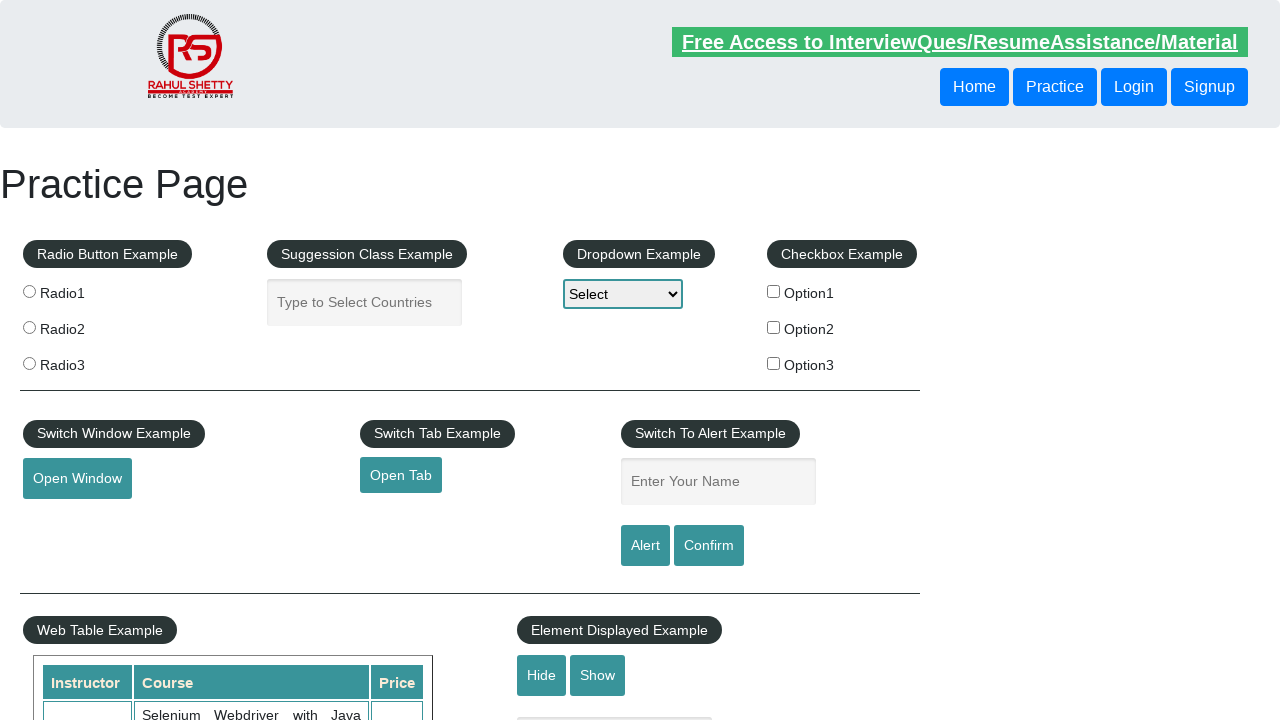

Located all checkbox elements on the page
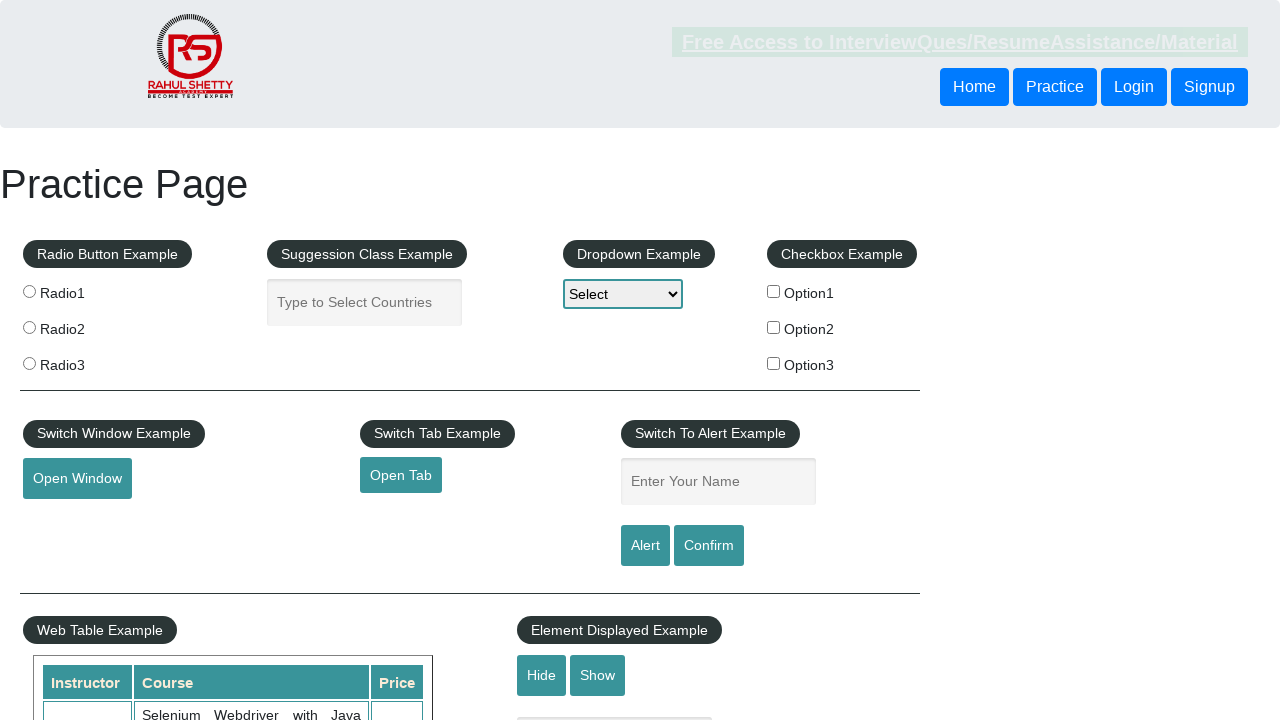

First checkbox element is ready and visible
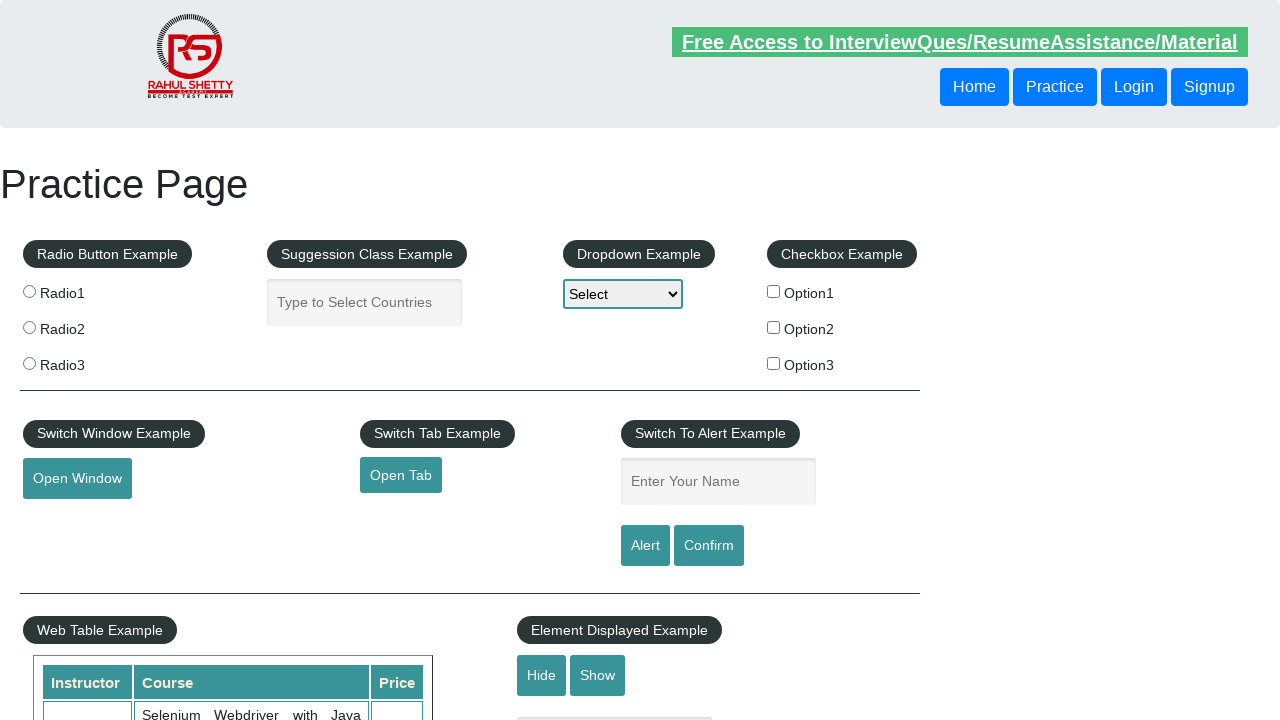

Counted 3 checkbox elements on the page
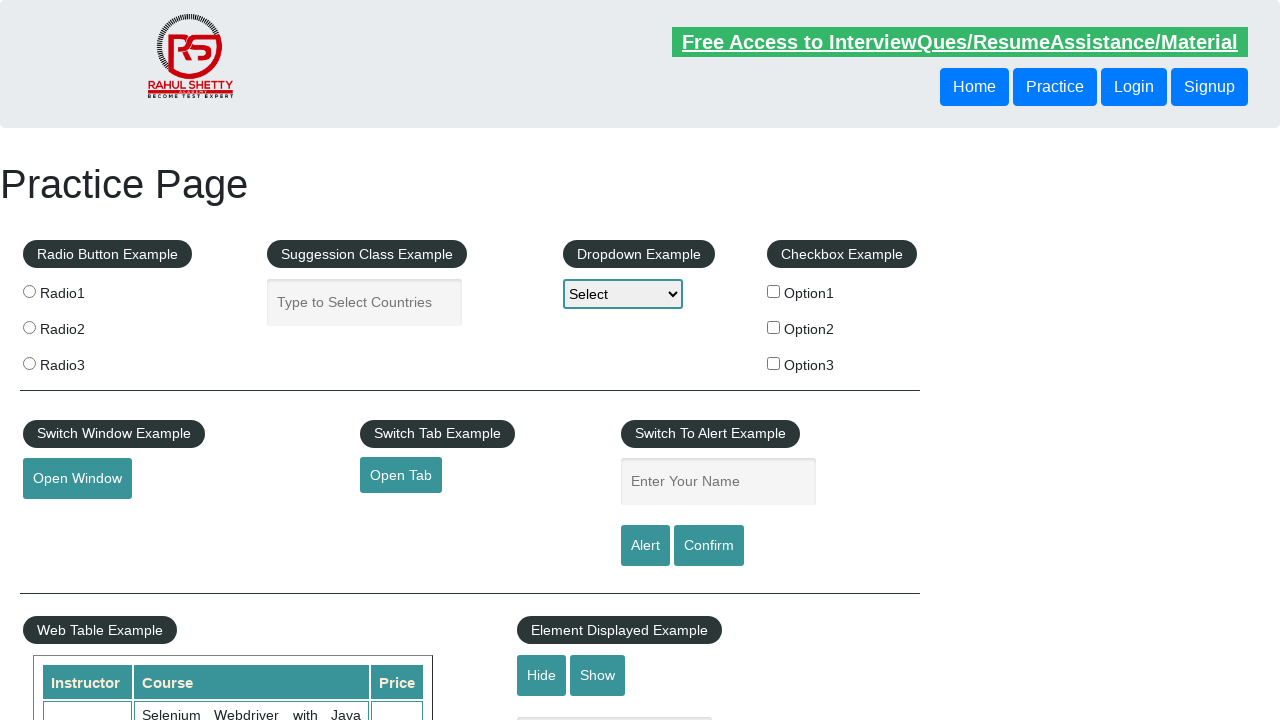

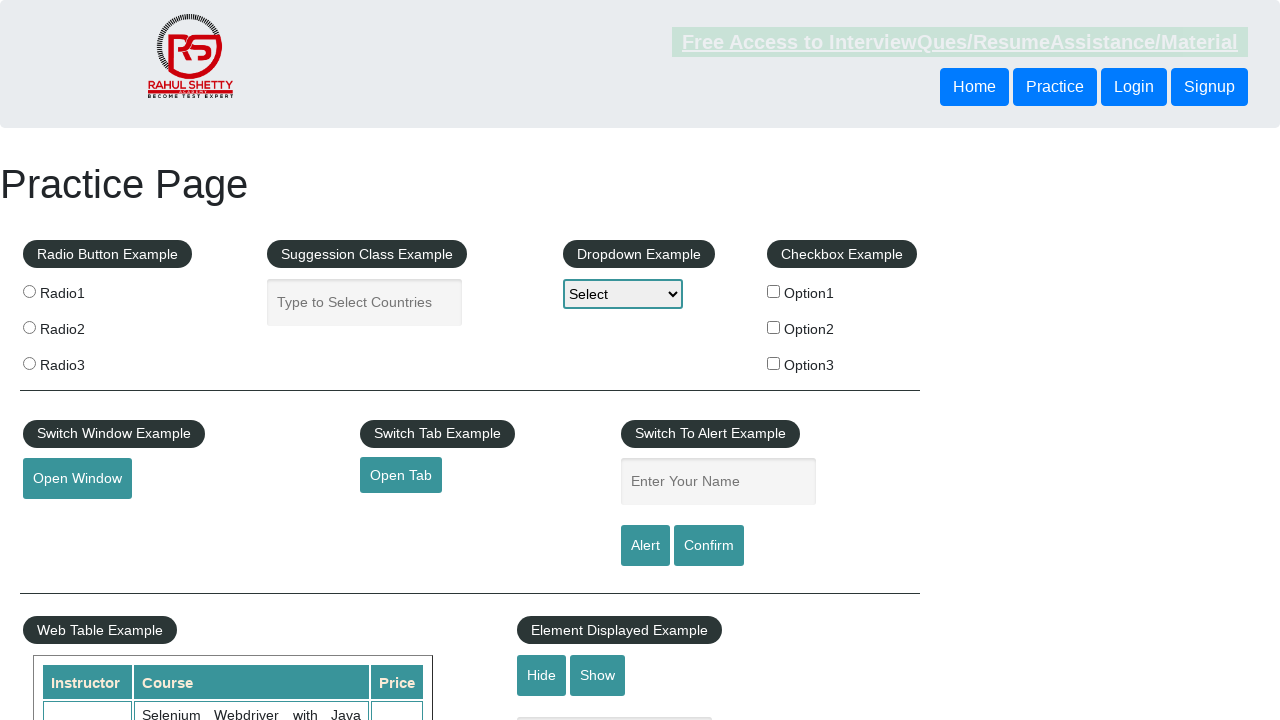